Tests window switching functionality by clicking a link that opens a new window, verifying content on both windows, and switching back to the original window.

Starting URL: https://the-internet.herokuapp.com/windows

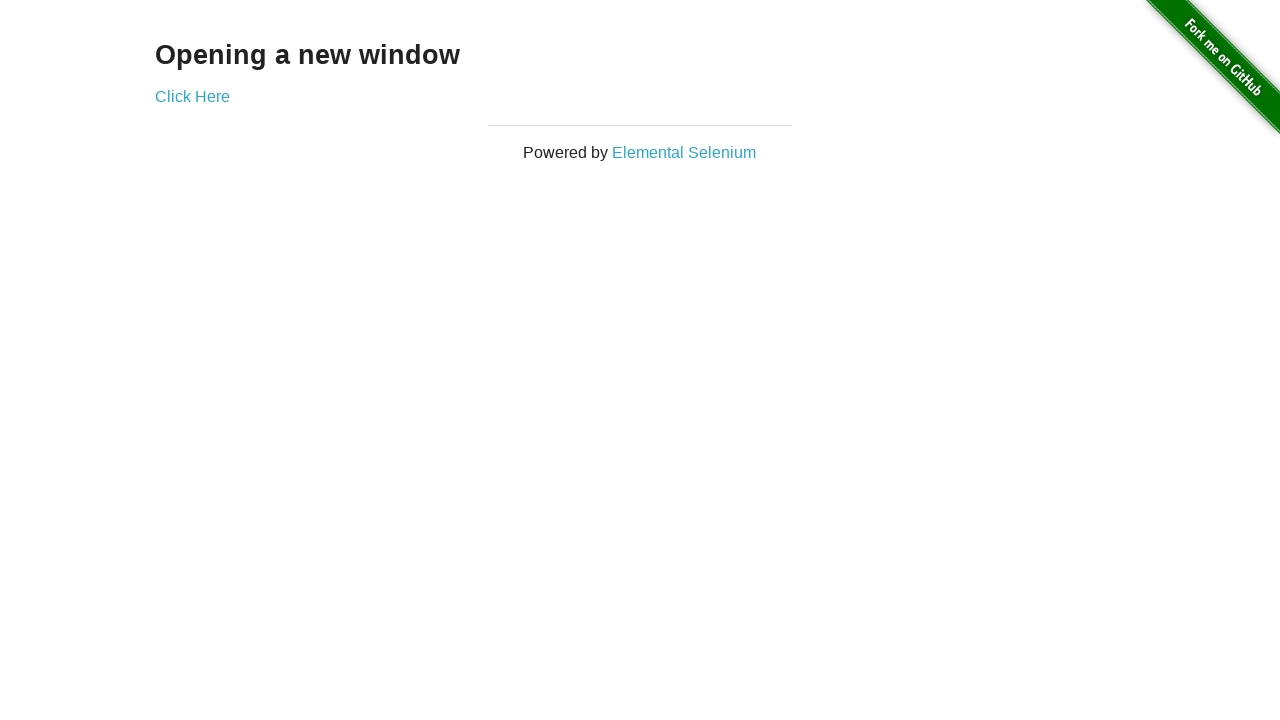

Retrieved text content from h3 element on initial page
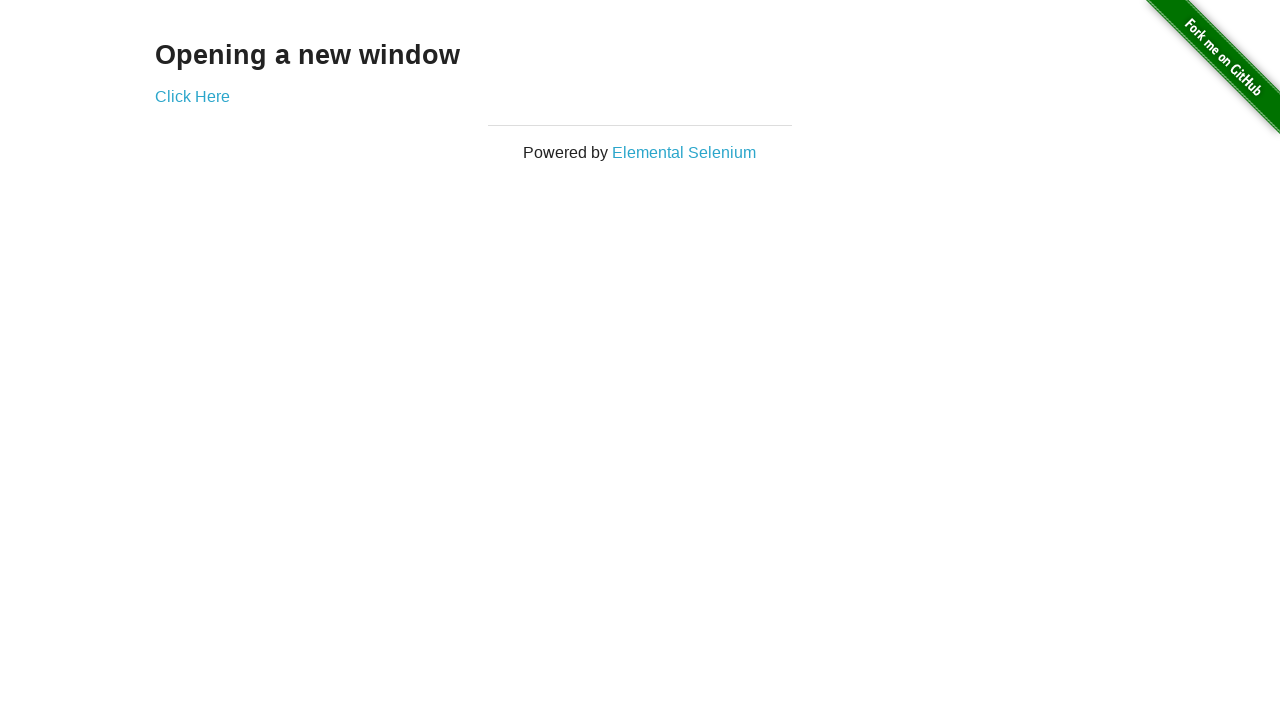

Verified initial page displays 'Opening a new window'
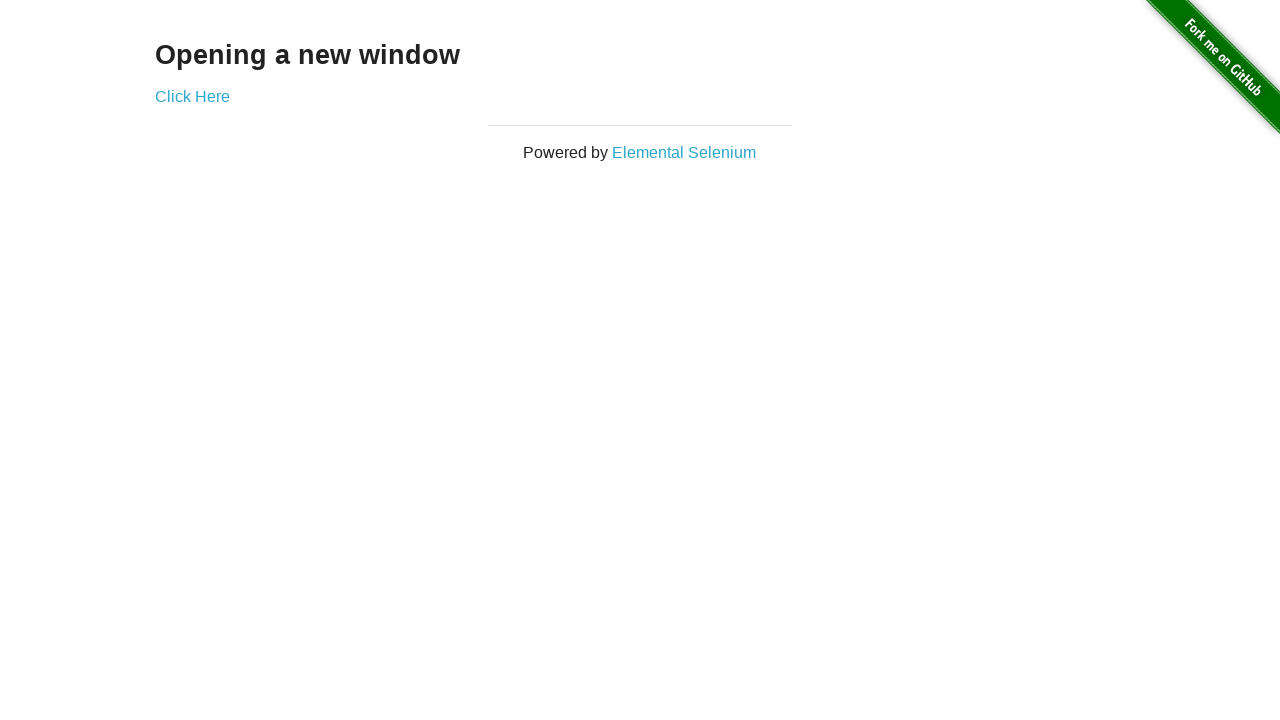

Verified page title is 'The Internet'
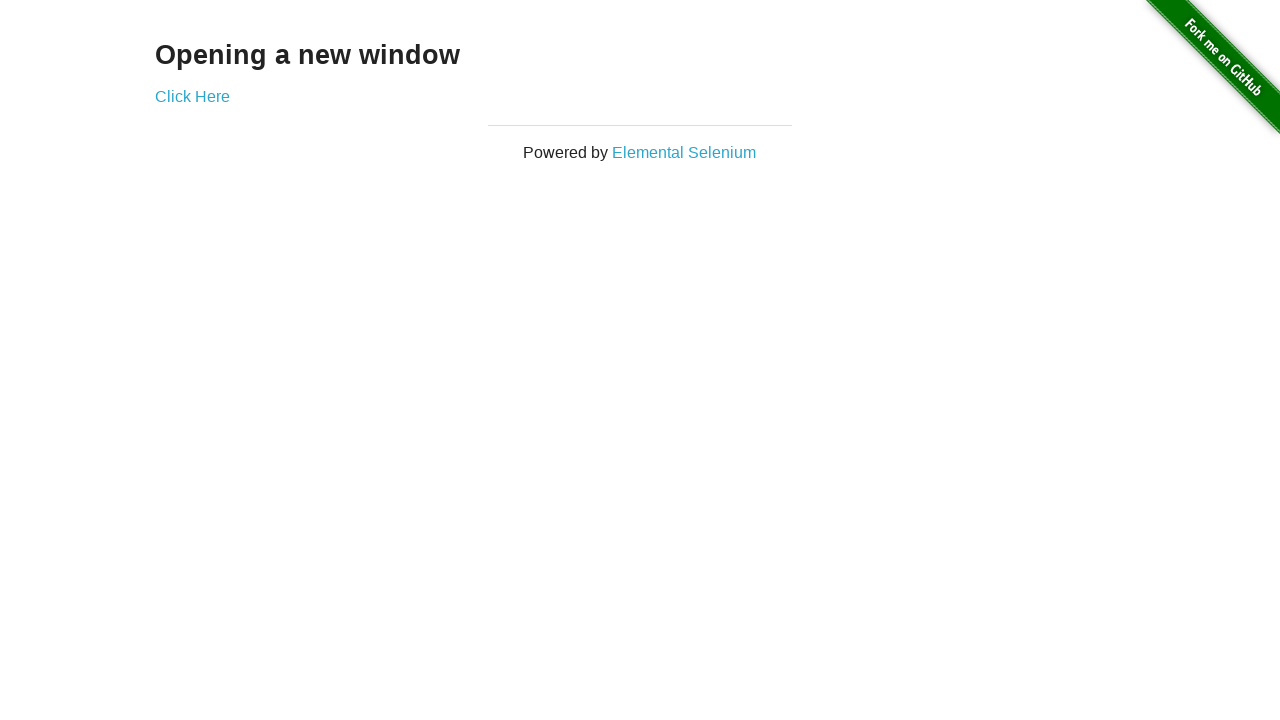

Clicked 'Click Here' link to open new window at (192, 96) on text=Click Here
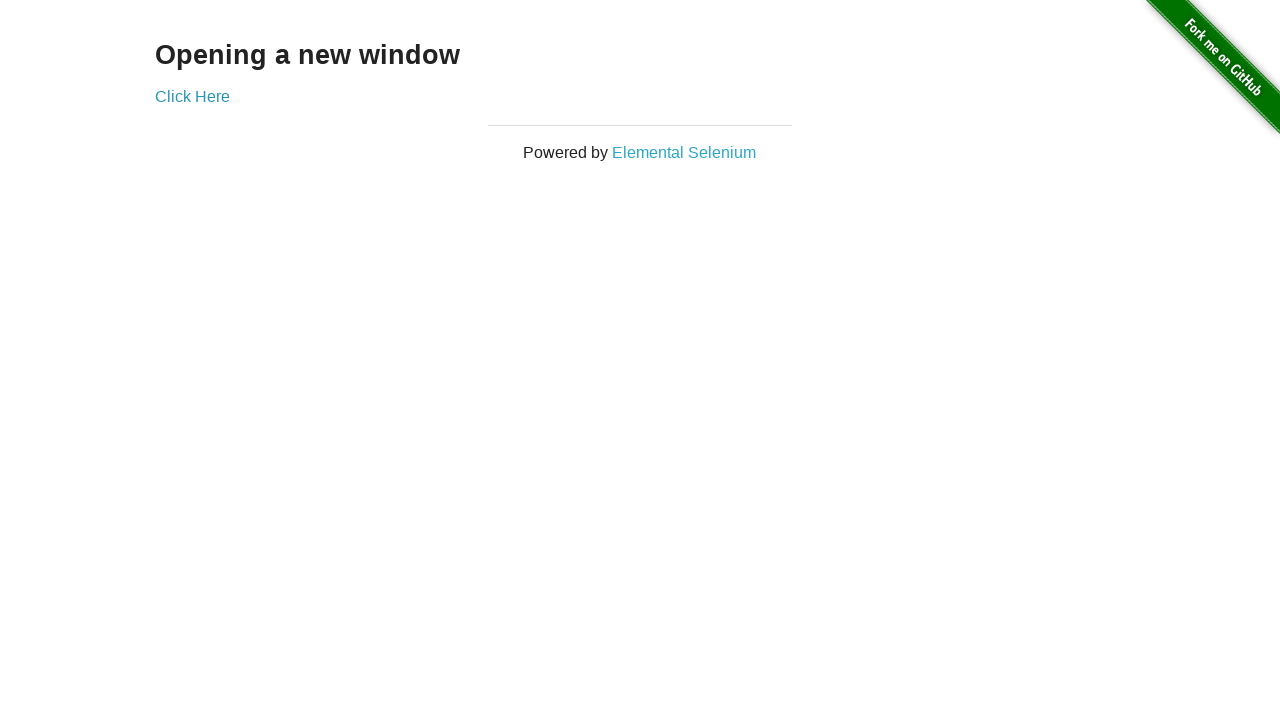

Captured new window/page object
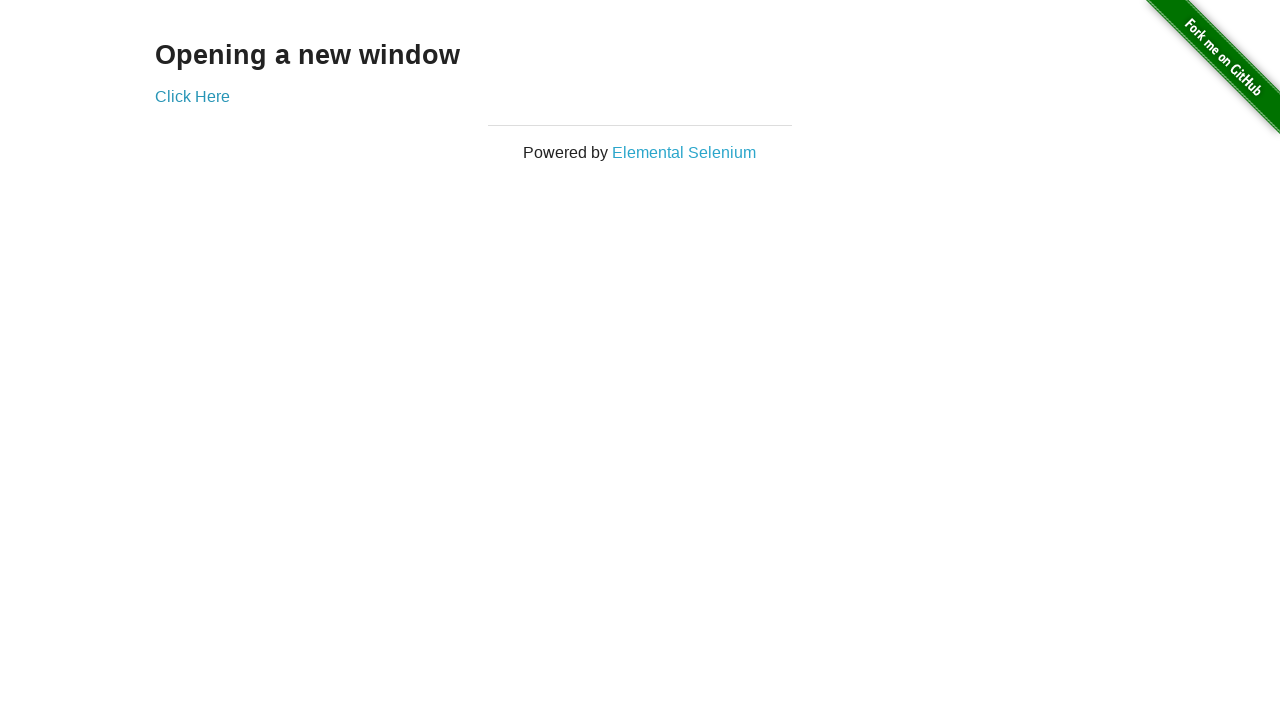

Waited for new page to fully load
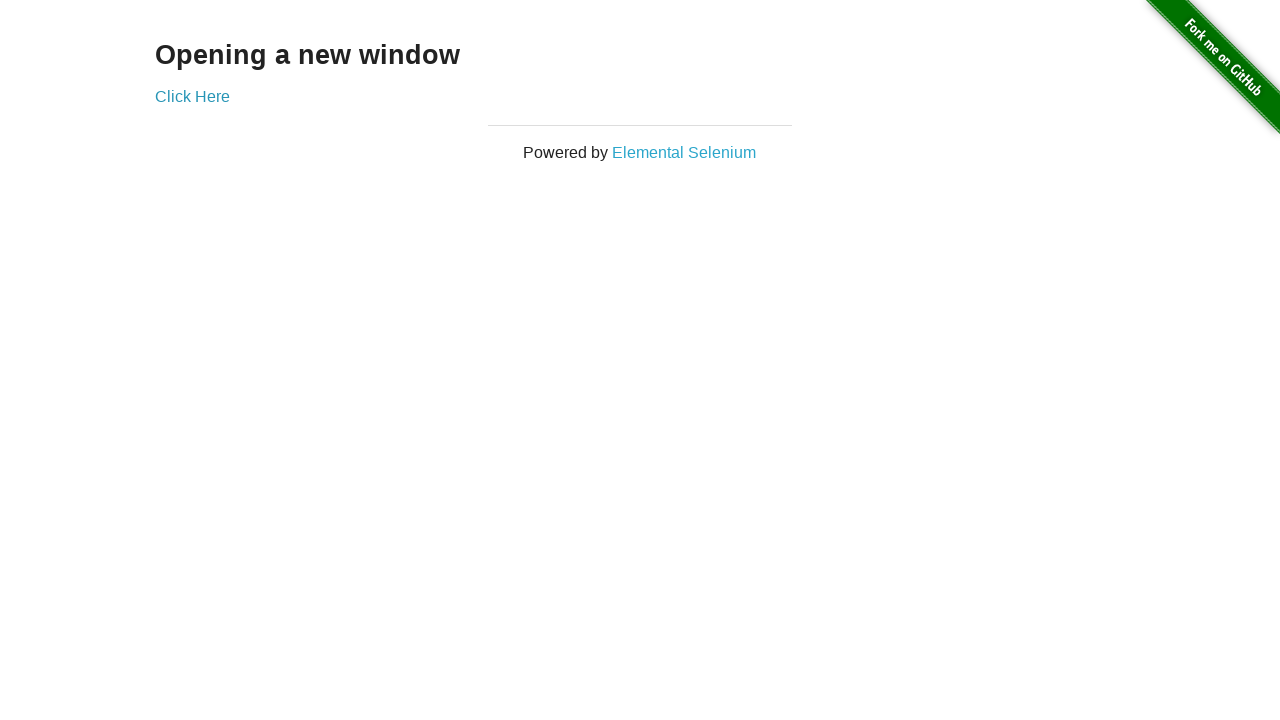

Verified new window title is 'New Window'
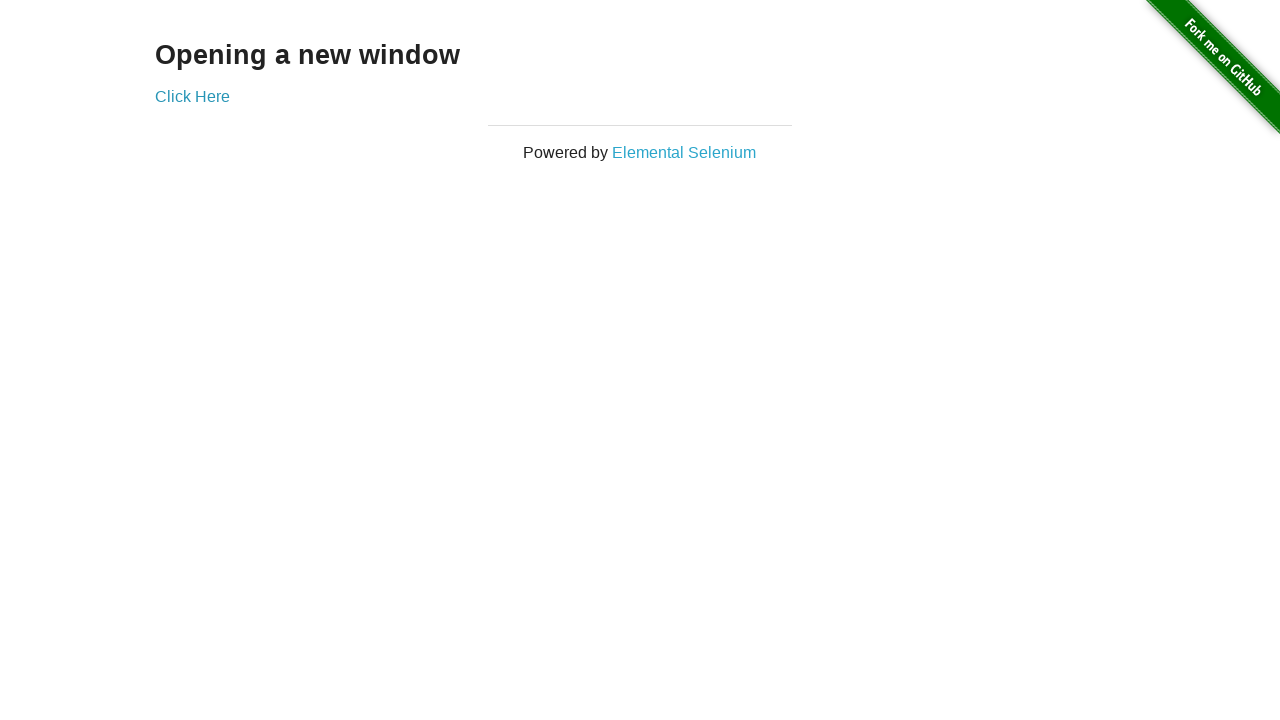

Retrieved text content from h3 element on new page
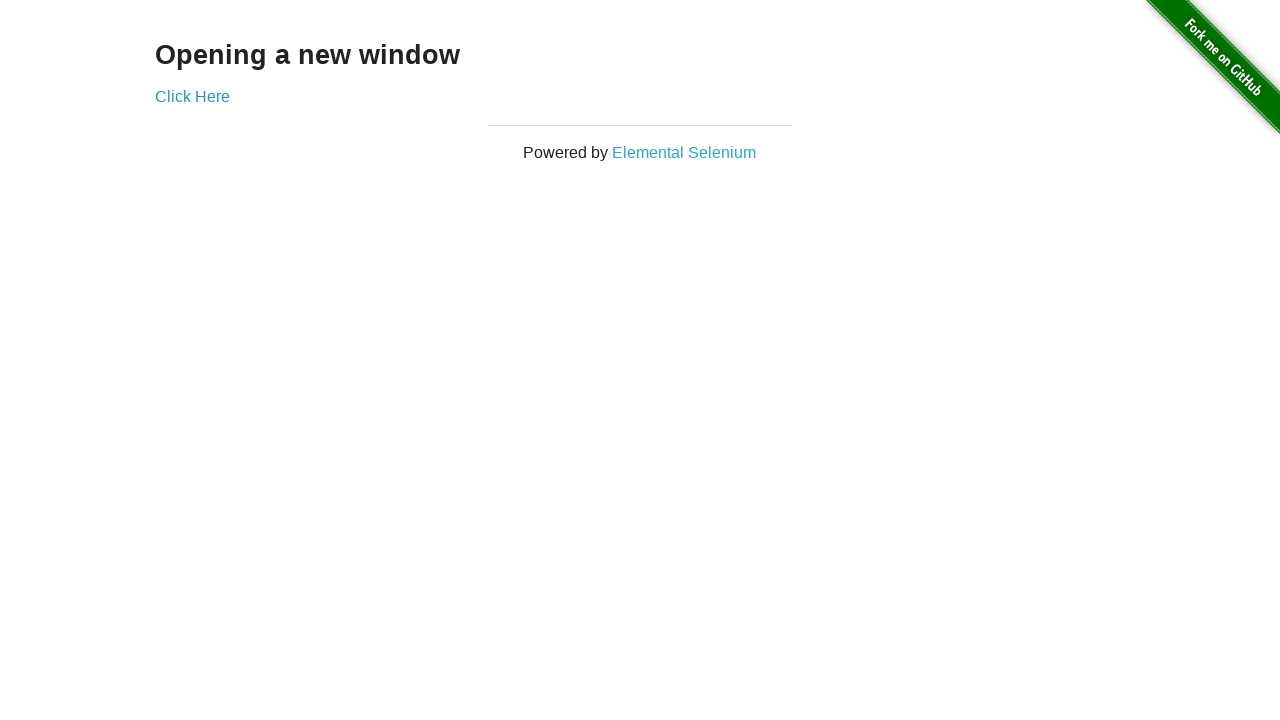

Verified new page displays 'New Window'
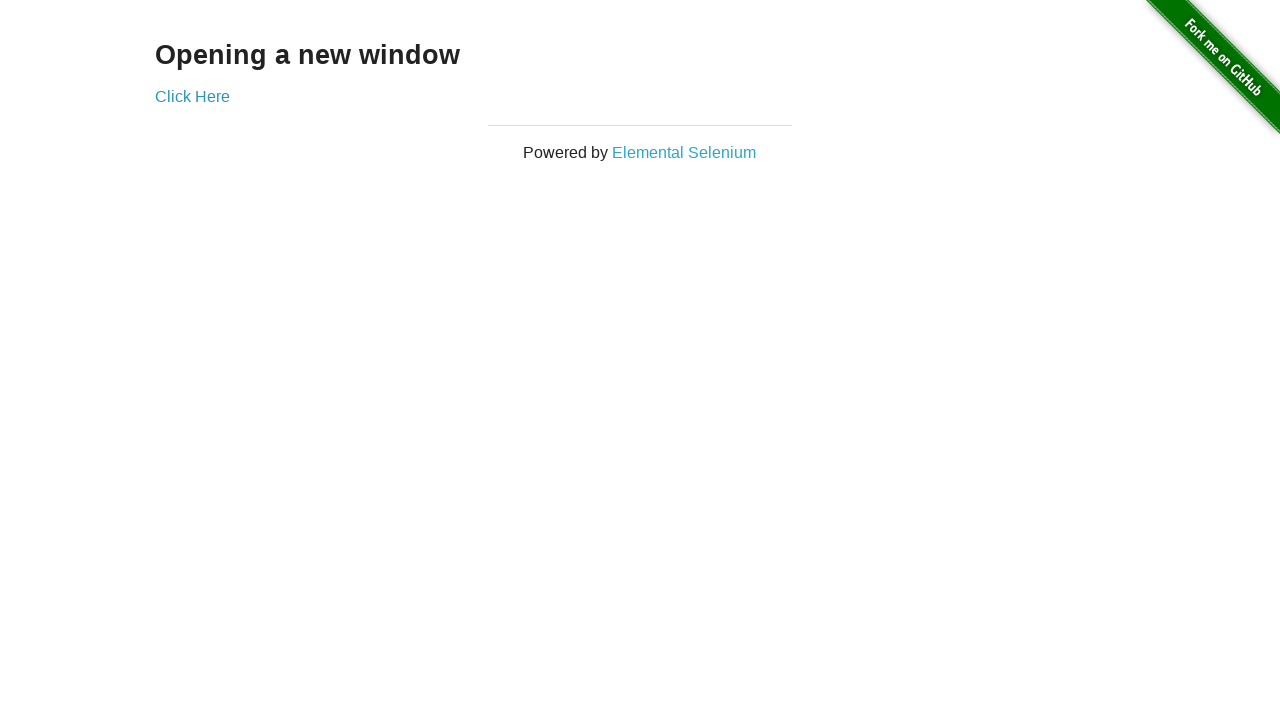

Brought original page to front
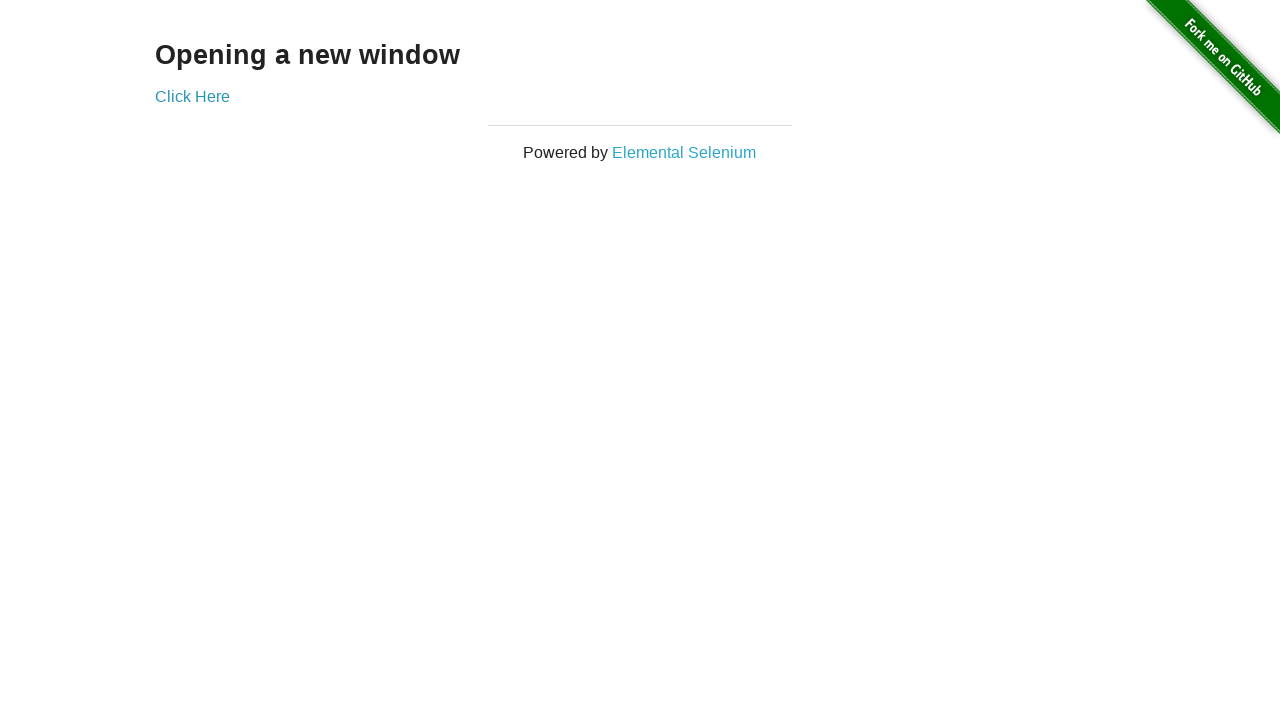

Verified original page title is still 'The Internet'
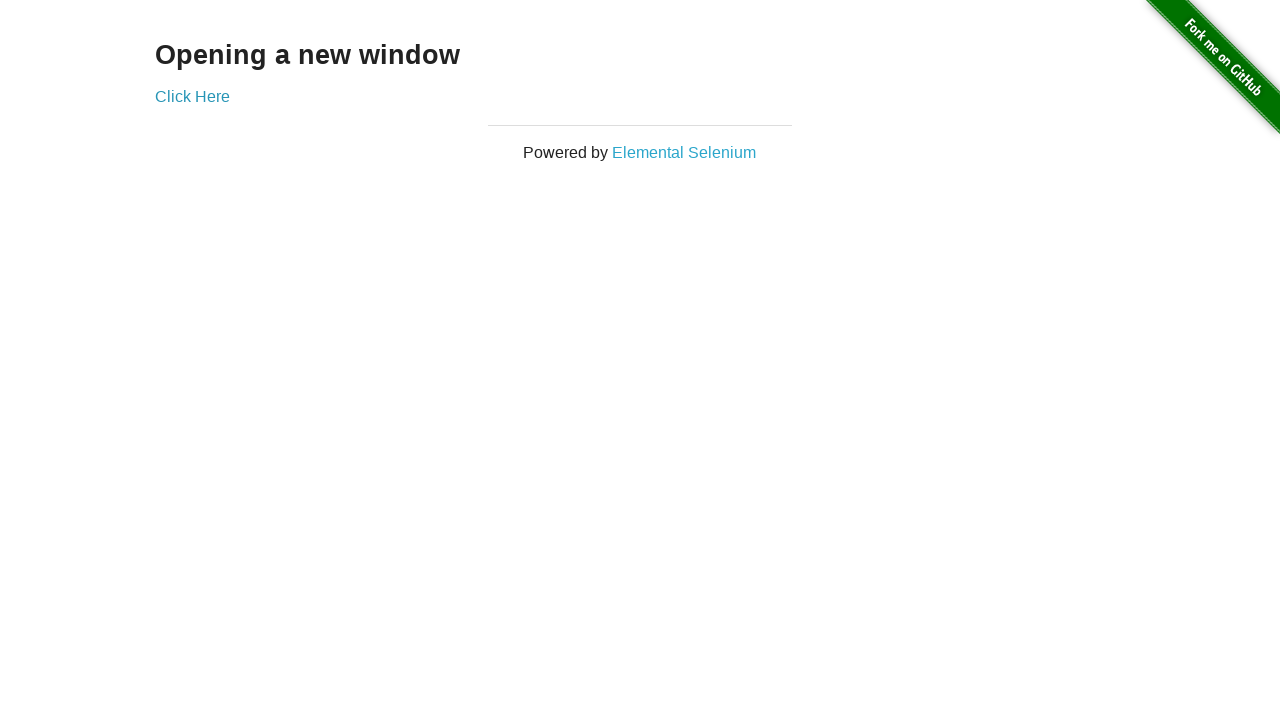

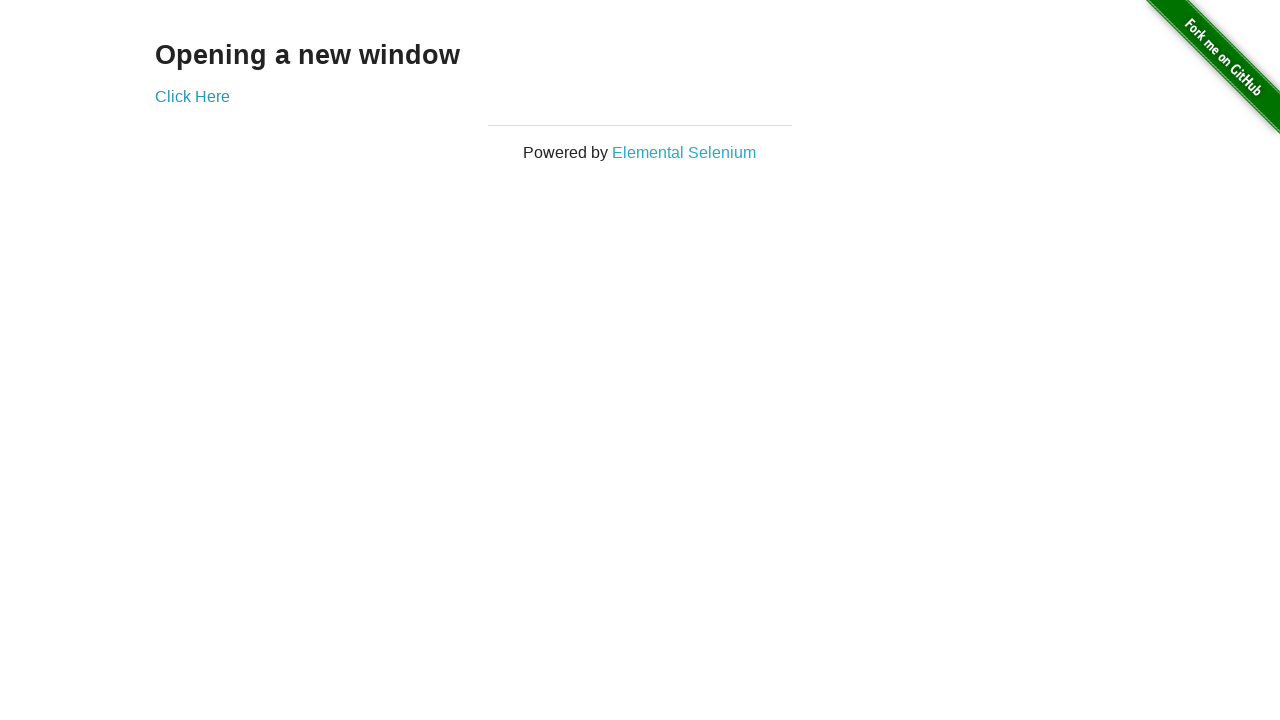